Navigates to SyntaxProjects website, clicks on "Start Practising" button, then clicks on "Simple Form Demo" to access the form demo page.

Starting URL: http://syntaxprojects.com/

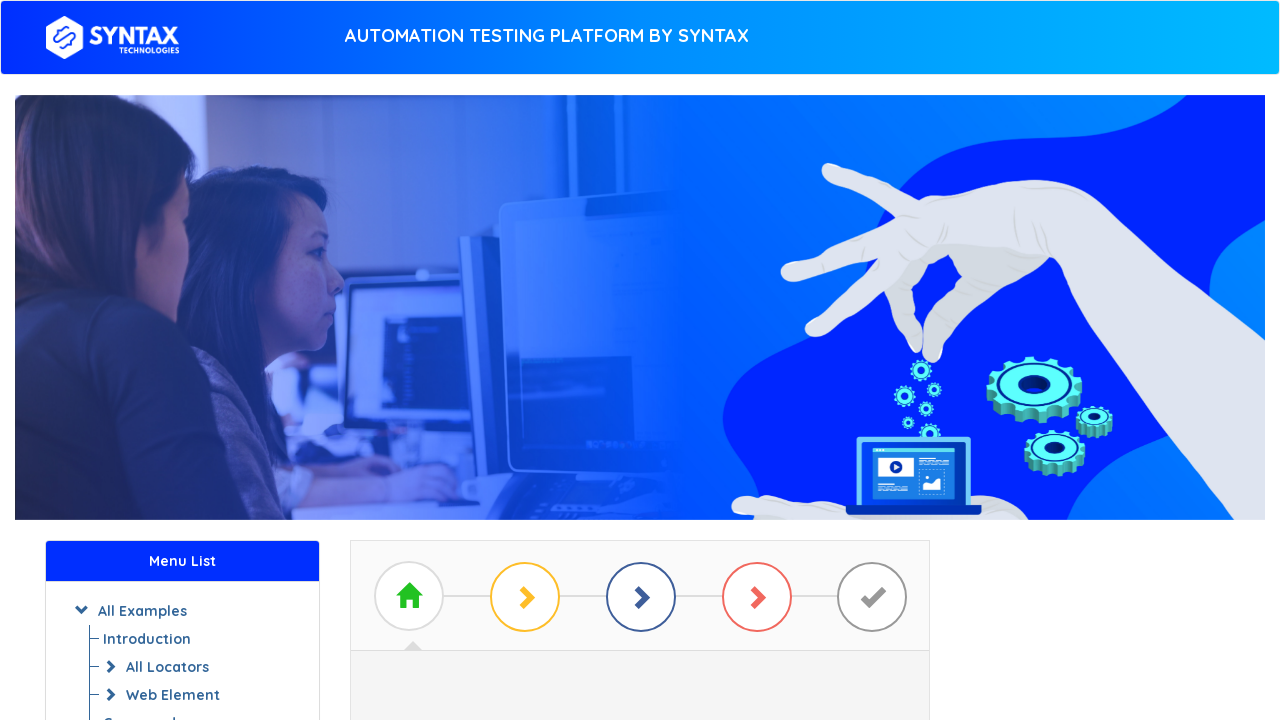

Clicked on 'Start Practising' button at (640, 372) on xpath=//a[text()=' Start Practising ']
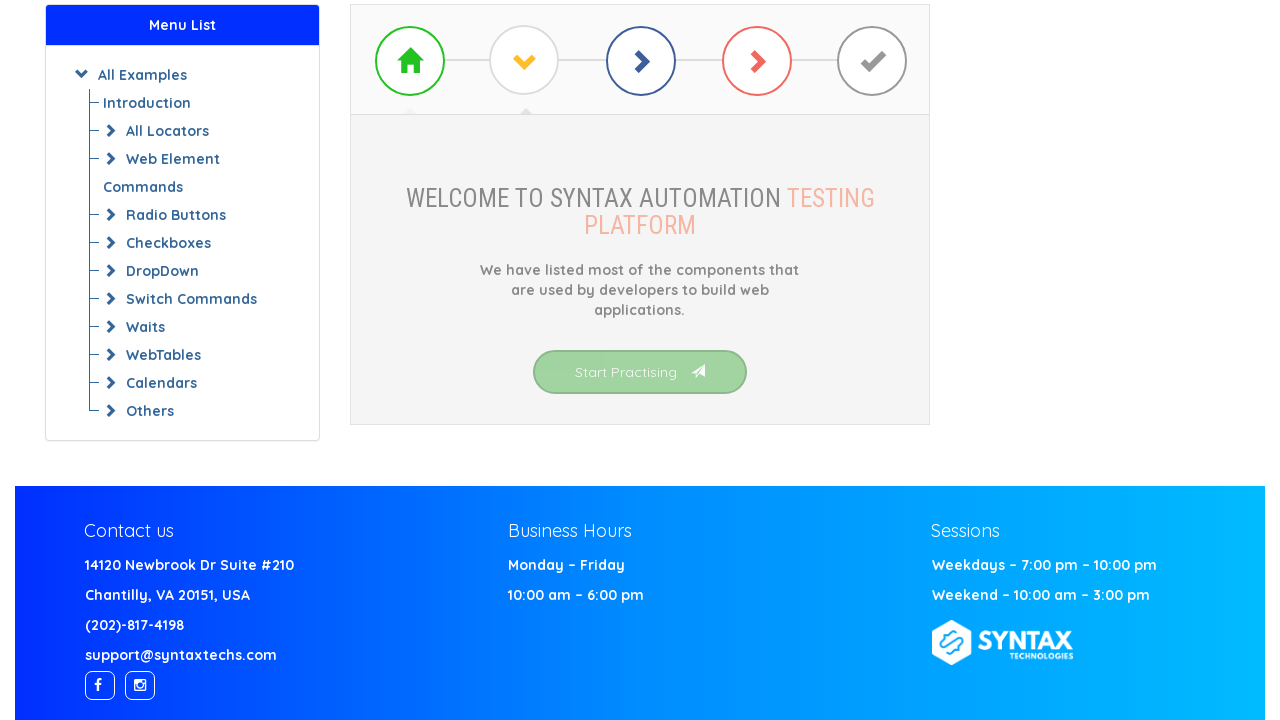

Waited for page to load after clicking 'Start Practising'
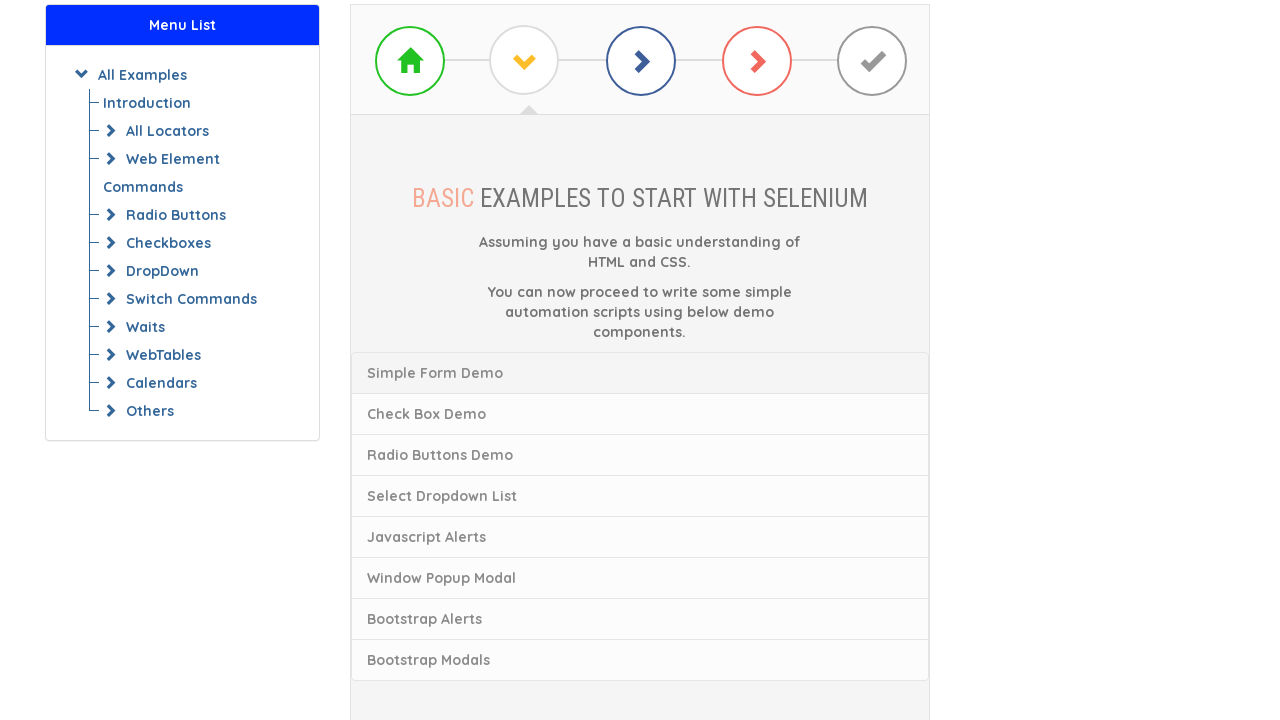

Clicked on 'Simple Form Demo' link at (640, 373) on xpath=//a[@class='list-group-item' and @href='basic-first-form-demo.php']
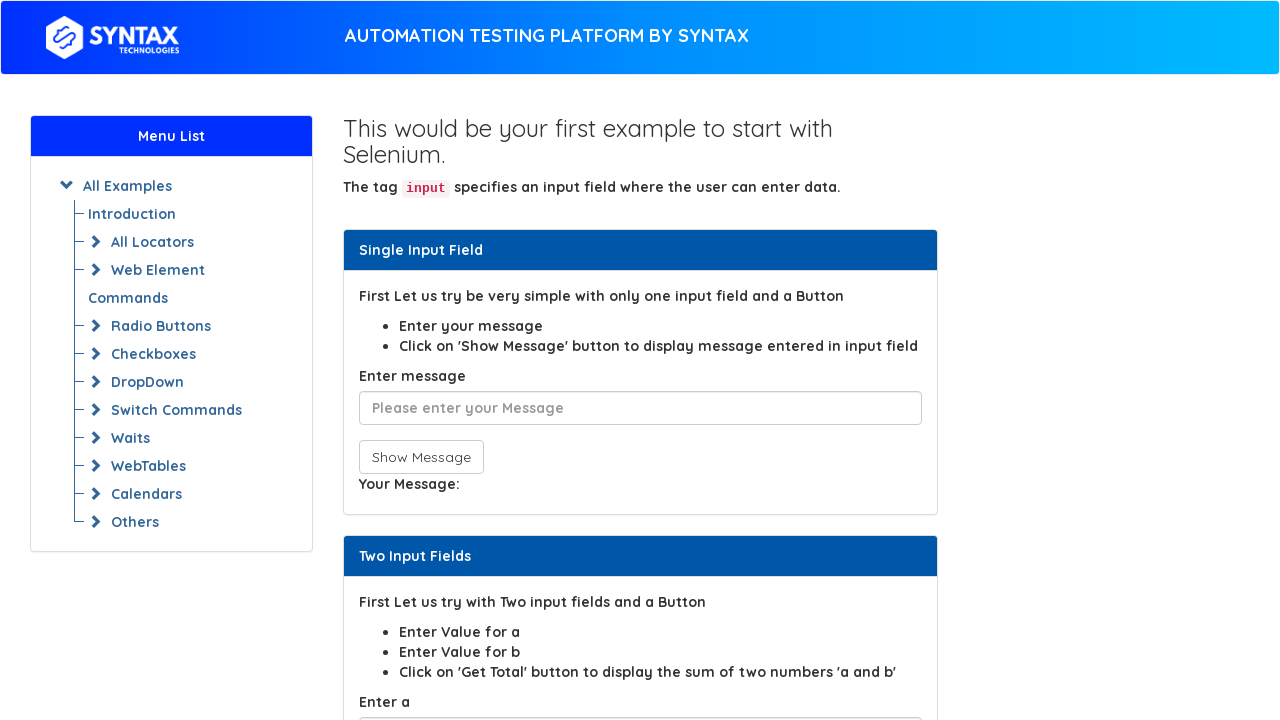

Form demo page loaded successfully
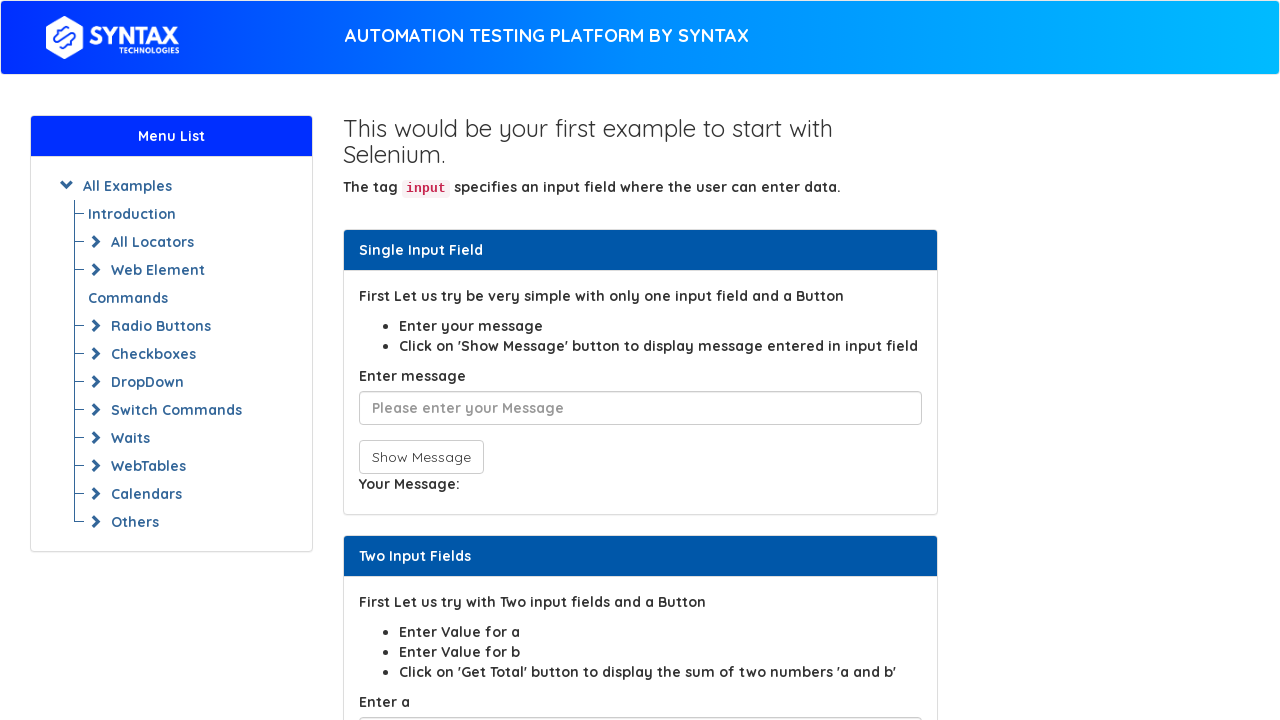

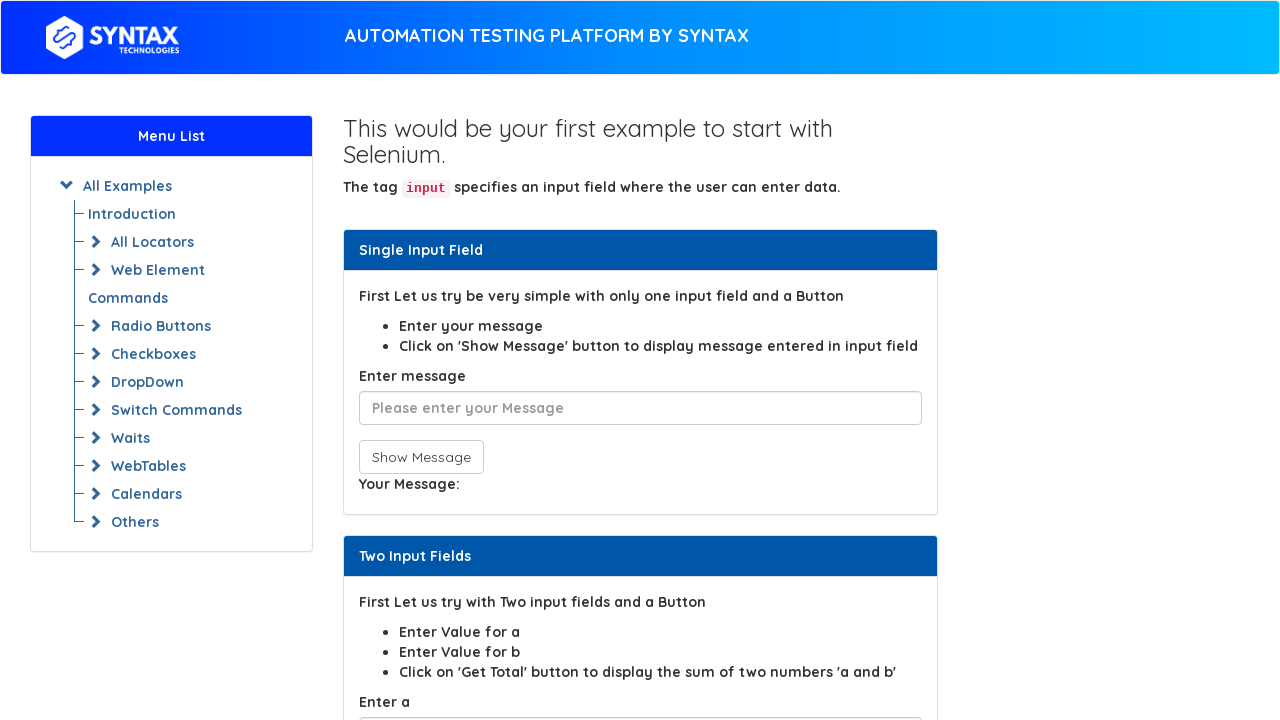